Tests navigation to the Book Store section on DemoQA by scrolling down the page and clicking on the Book Store Application card, then verifies the URL contains the books page.

Starting URL: https://demoqa.com

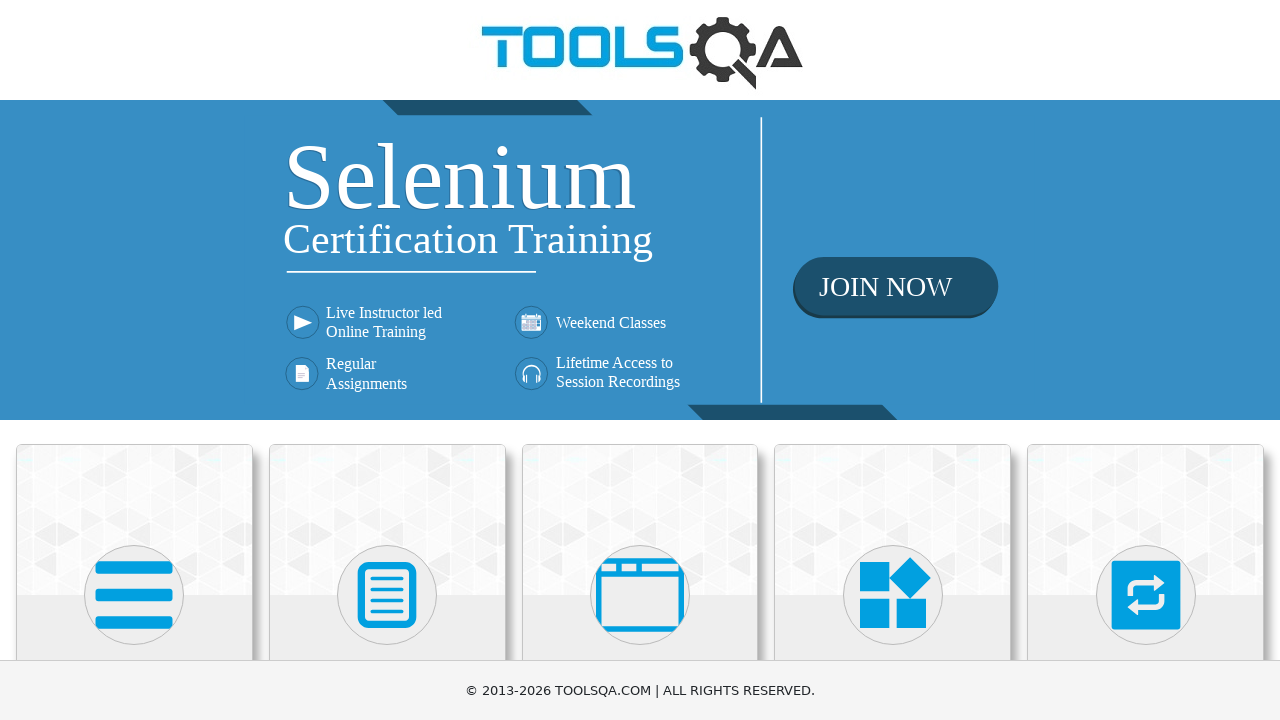

Scrolled down the page by 1000 pixels to reveal the Book Store Application card
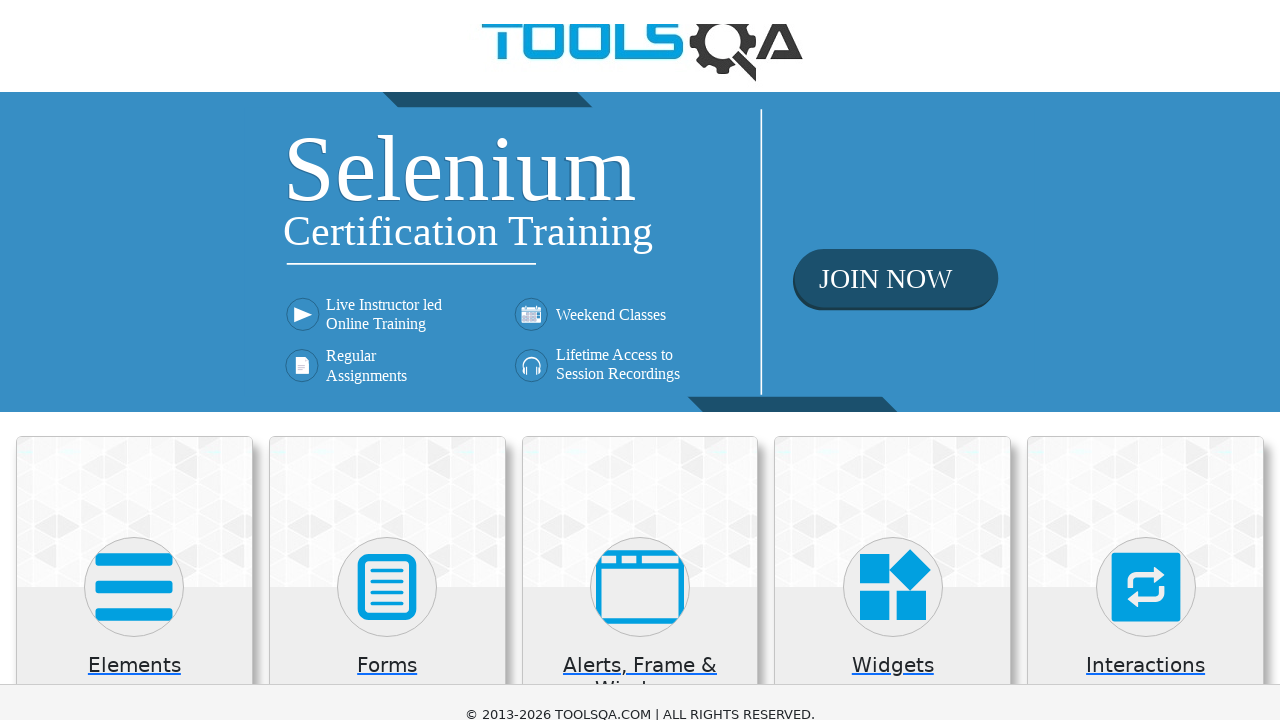

Clicked on the Book Store Application card at (134, 461) on text=Book Store Application
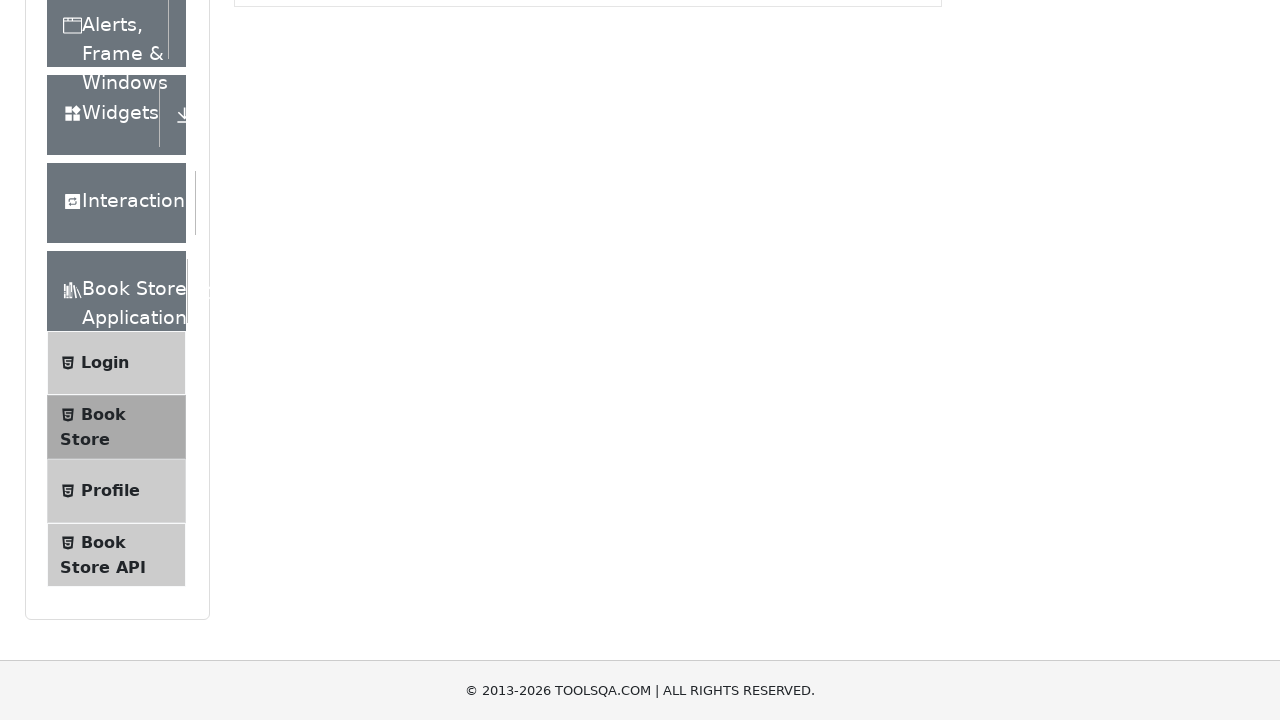

Verified successful navigation to the books page
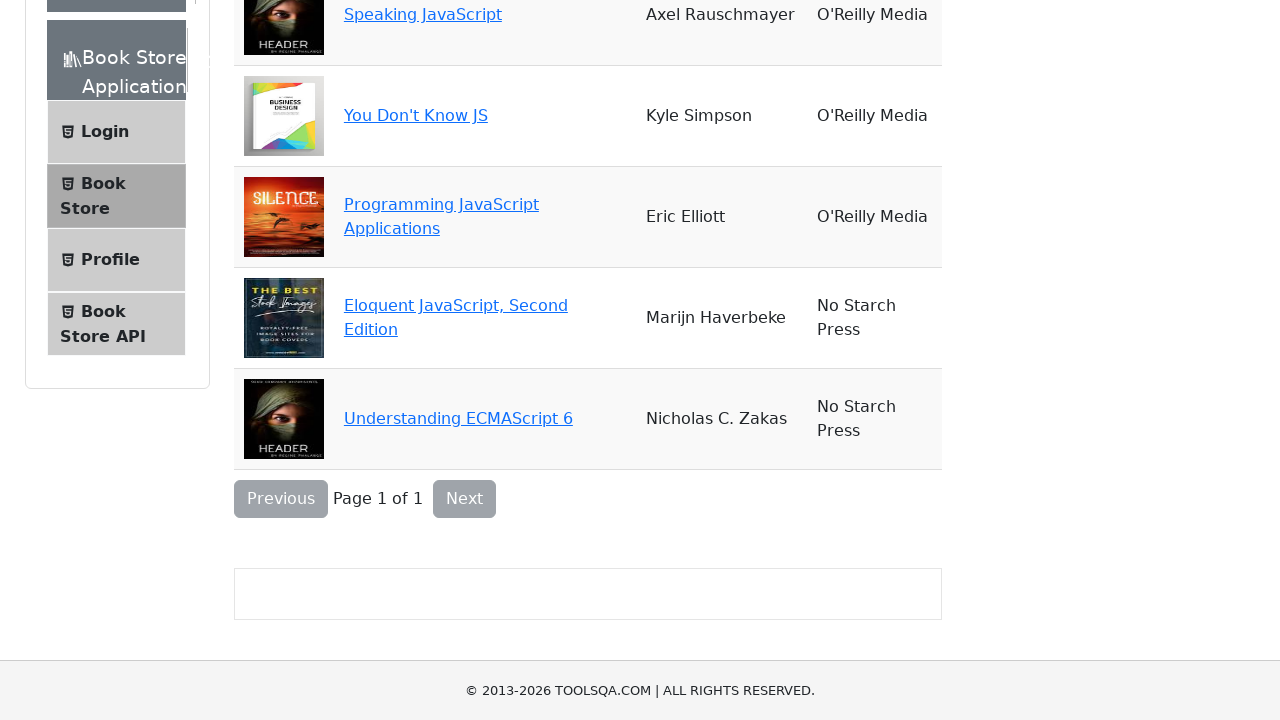

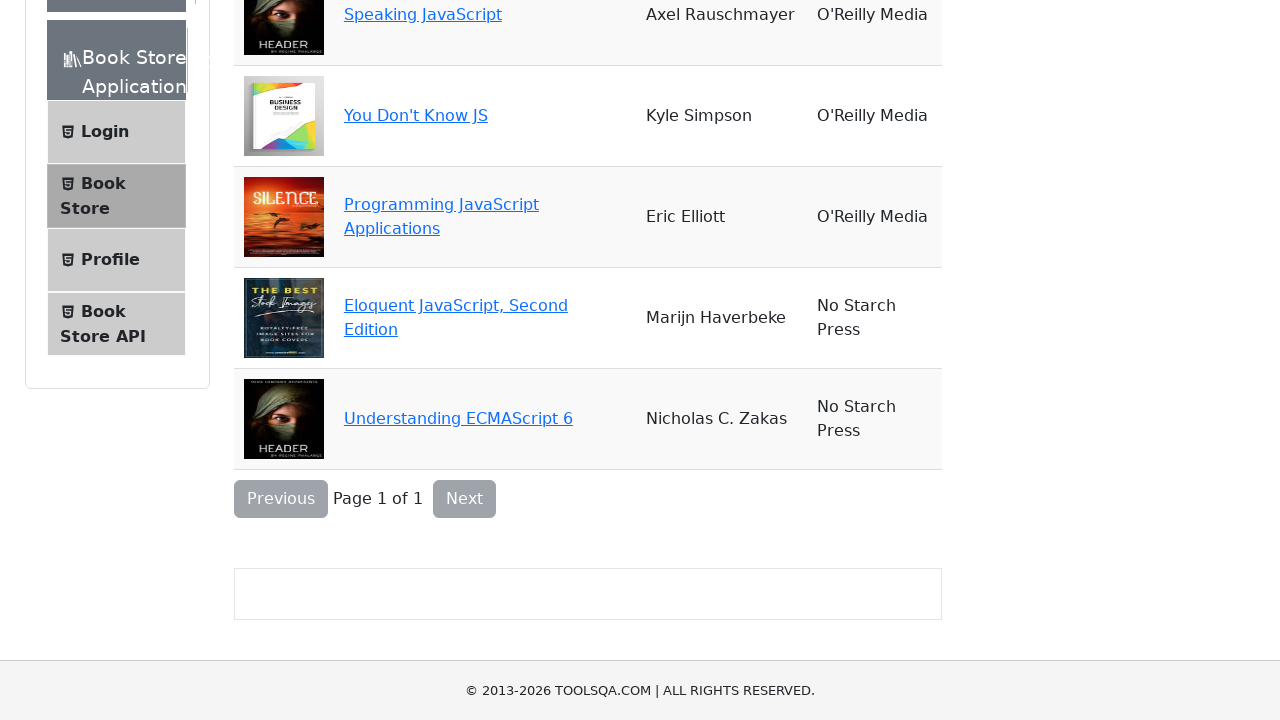